Tests clicking the "Read Success Story" button on Copado's robotic testing page using JavaScript click execution

Starting URL: https://www.copado.com/robotic-testing

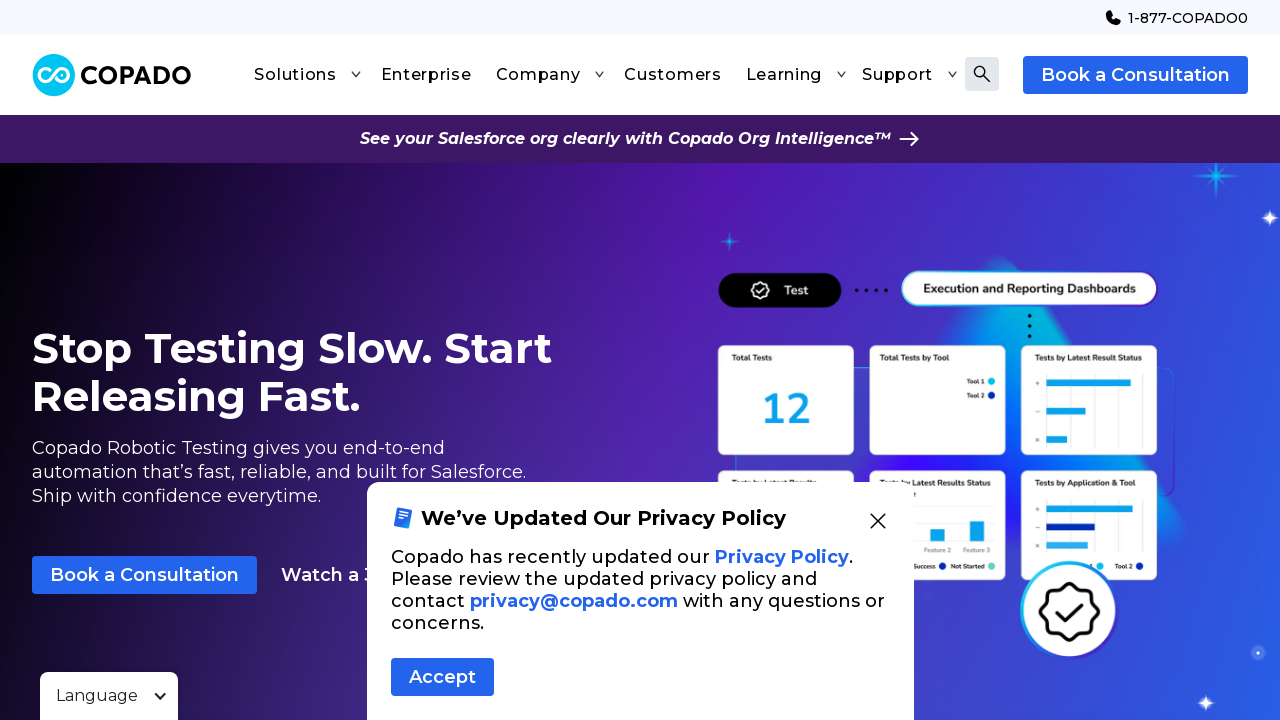

Page loaded and DOM content initialized
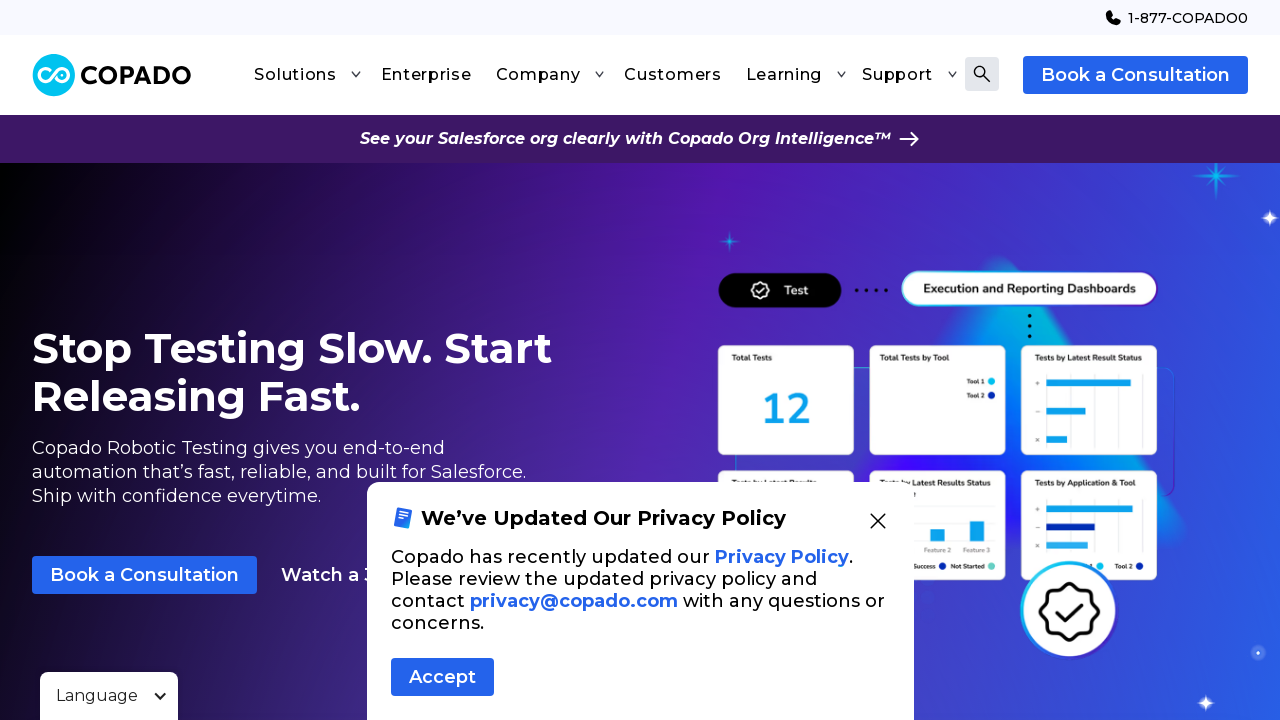

Clicked the 'Read Success Story' button using force click at (590, 361) on //div[text()='Read Success Story']
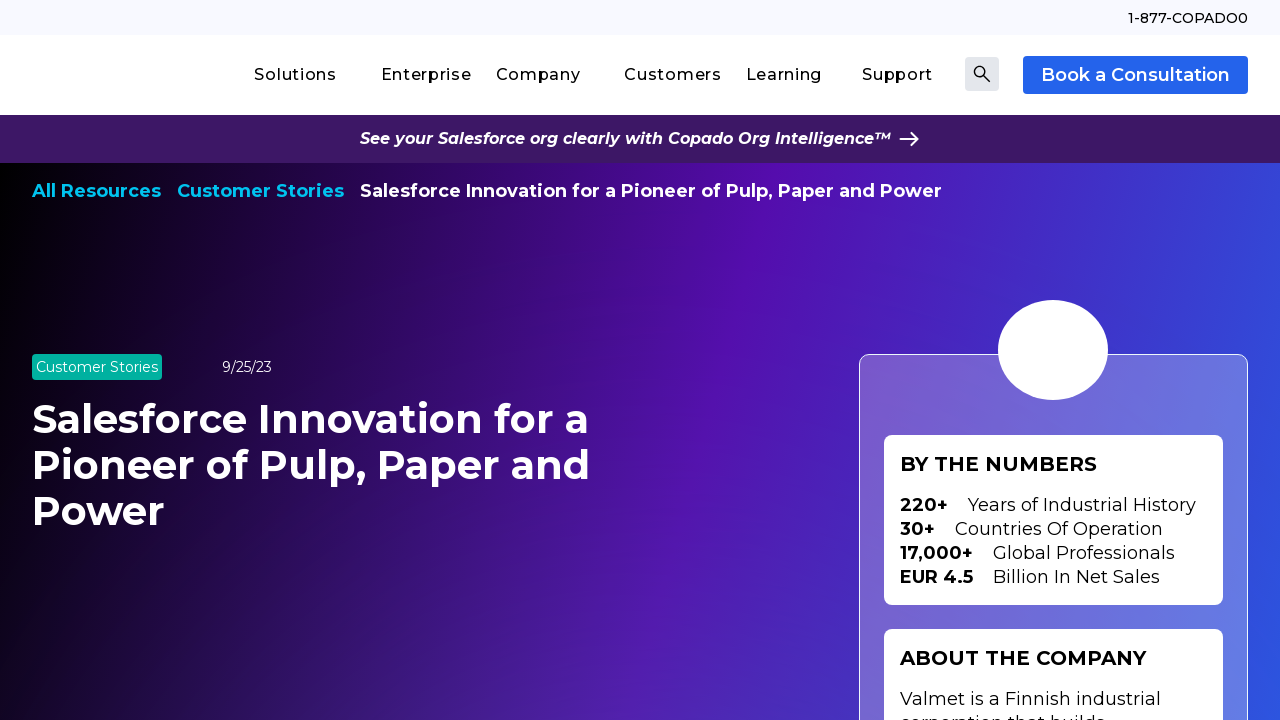

Waited 3 seconds for navigation or new content to load
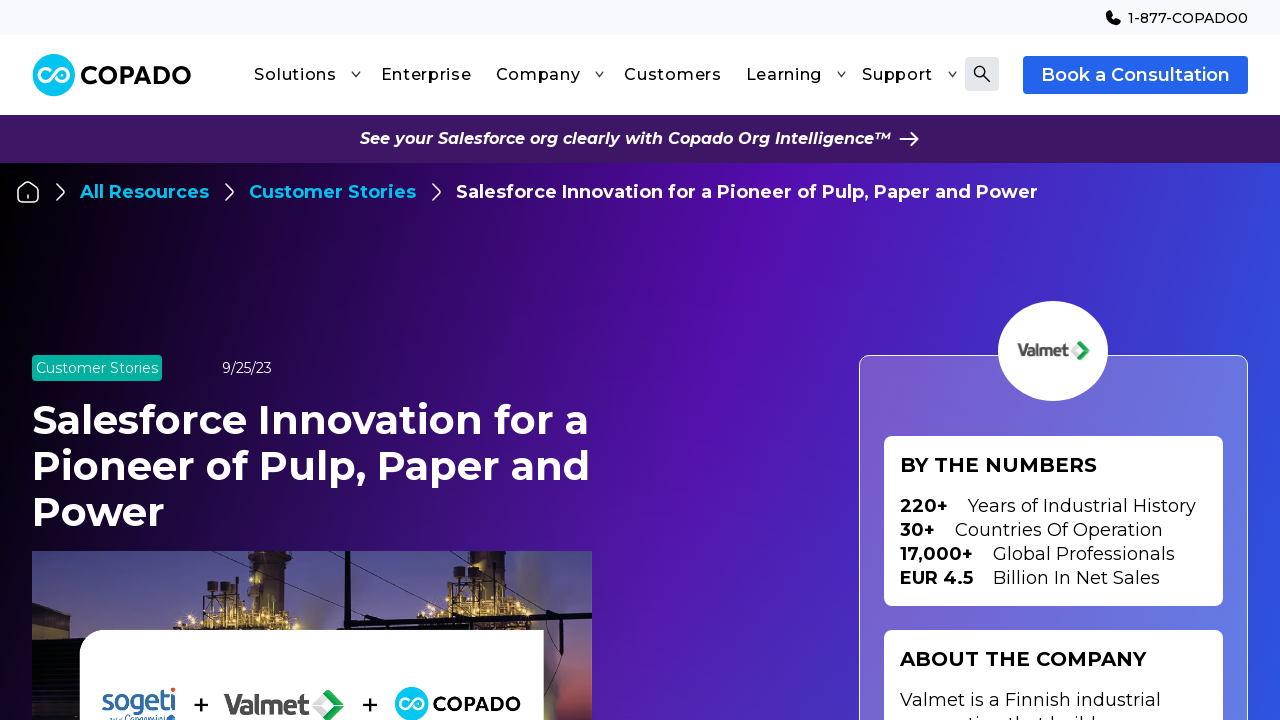

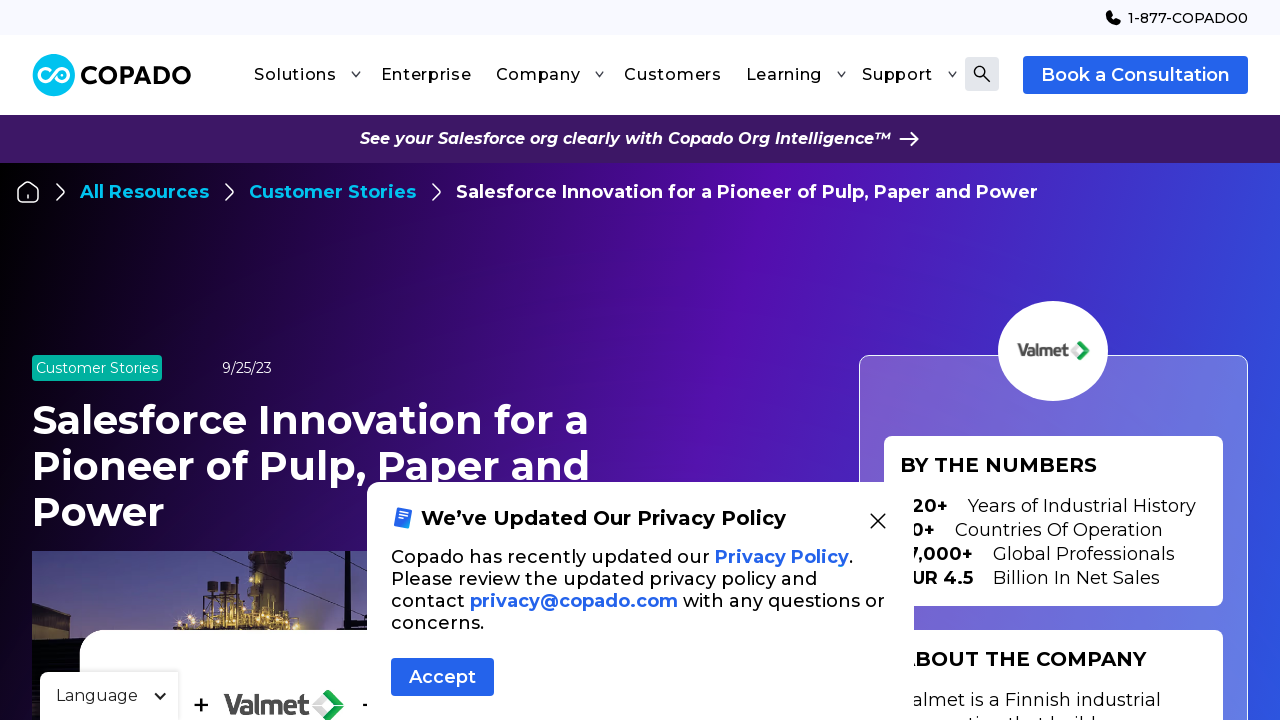